Tests a signup/registration form by filling in first name, last name, and email fields, then submitting the form

Starting URL: http://secure-retreat-92358.herokuapp.com/

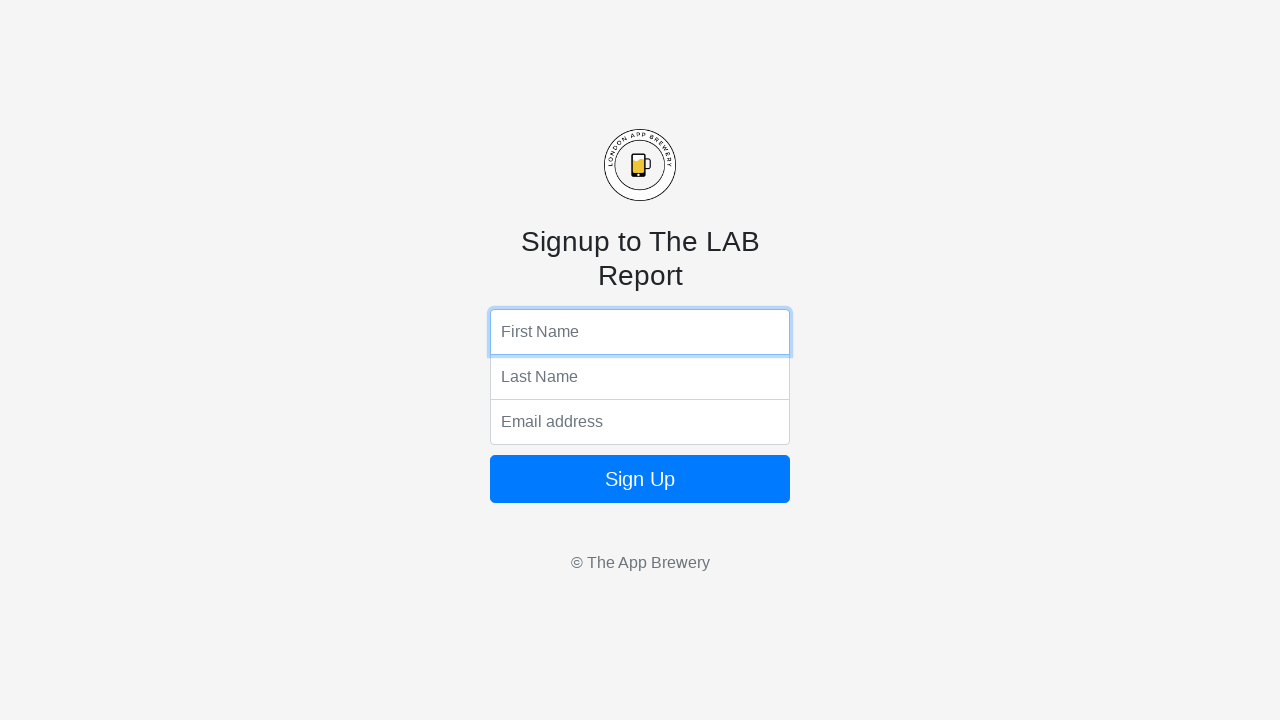

Filled first name field with 'Marcus' on input[name='fName']
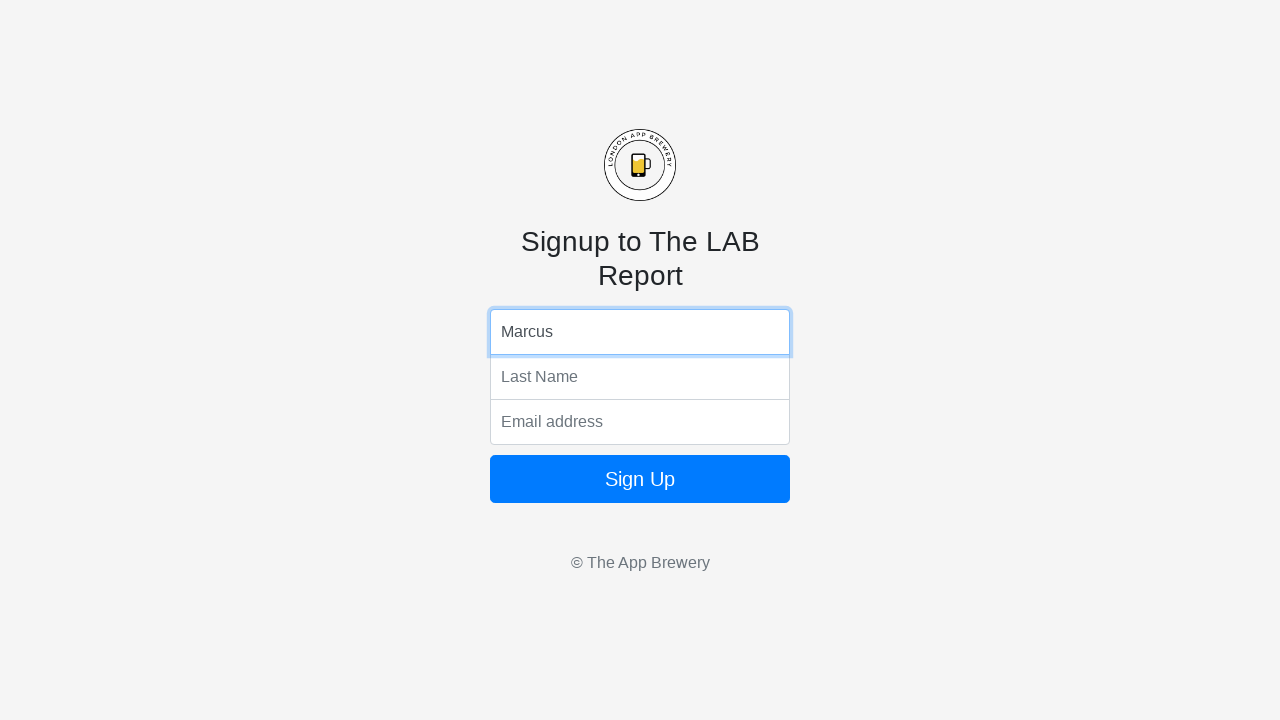

Filled last name field with 'Chen' on input[name='lName']
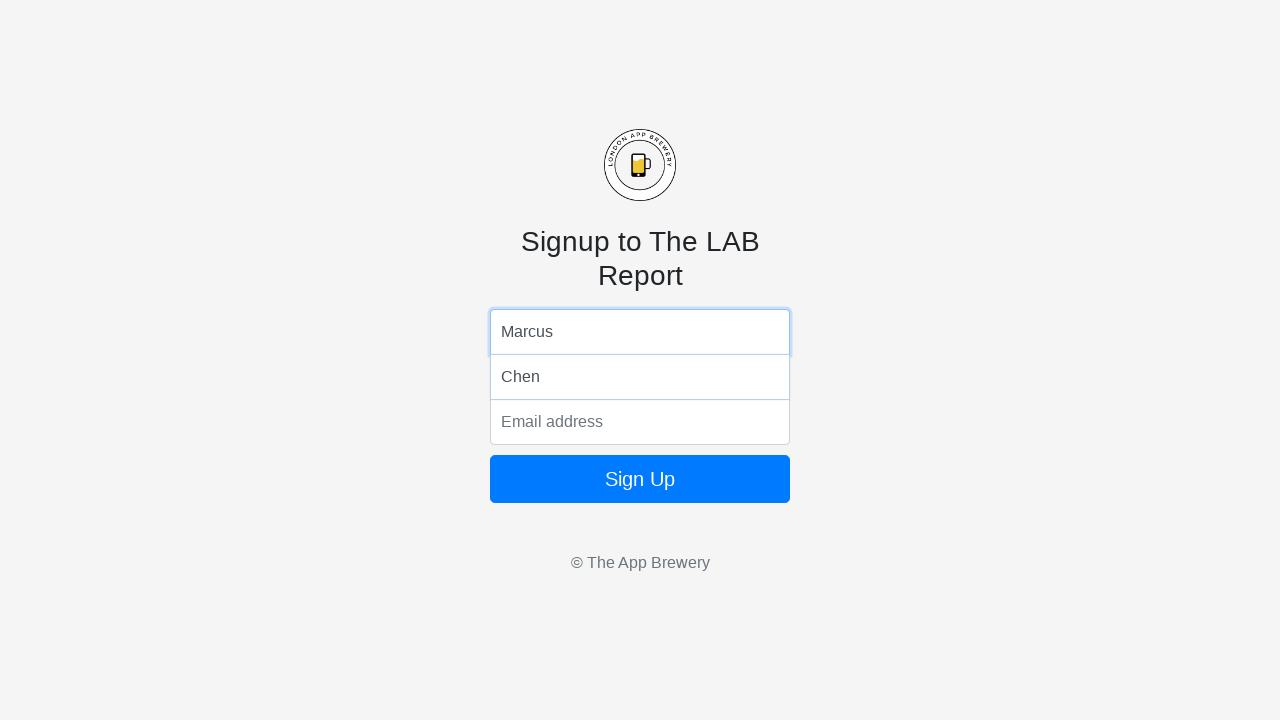

Filled email field with 'marcus.chen@example.com' on input[name='email']
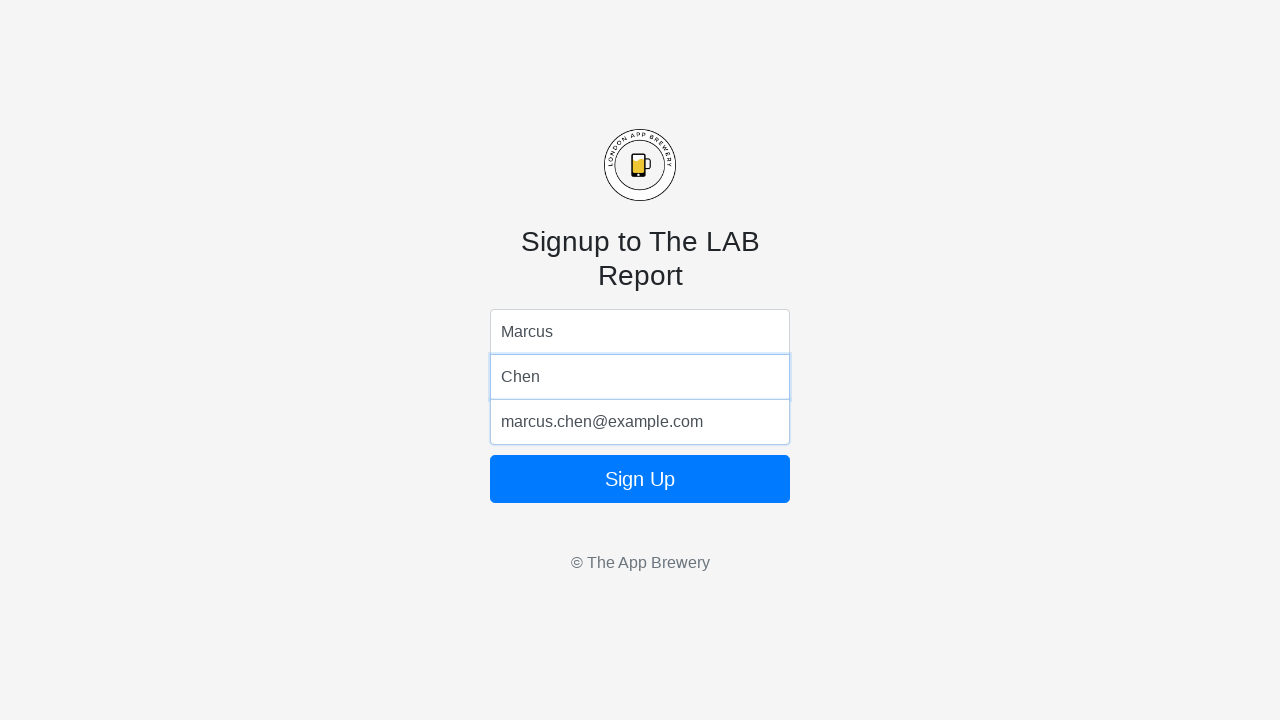

Clicked form submit button at (640, 479) on form button
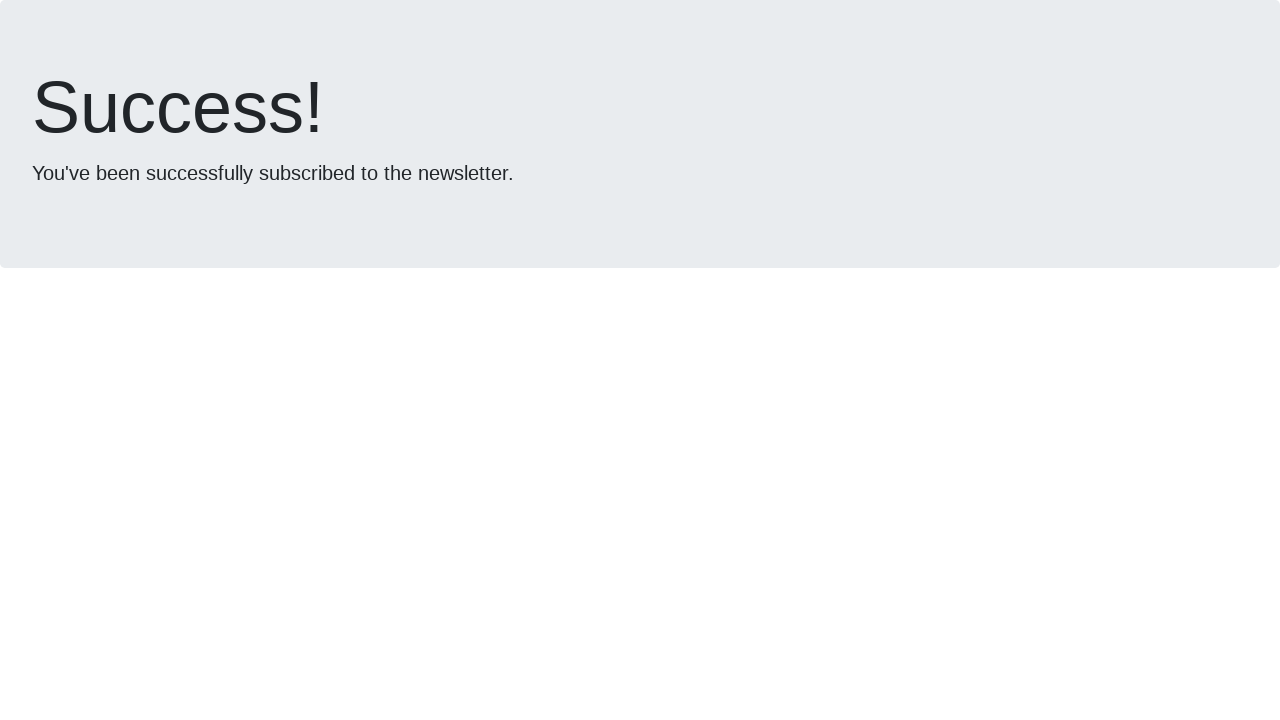

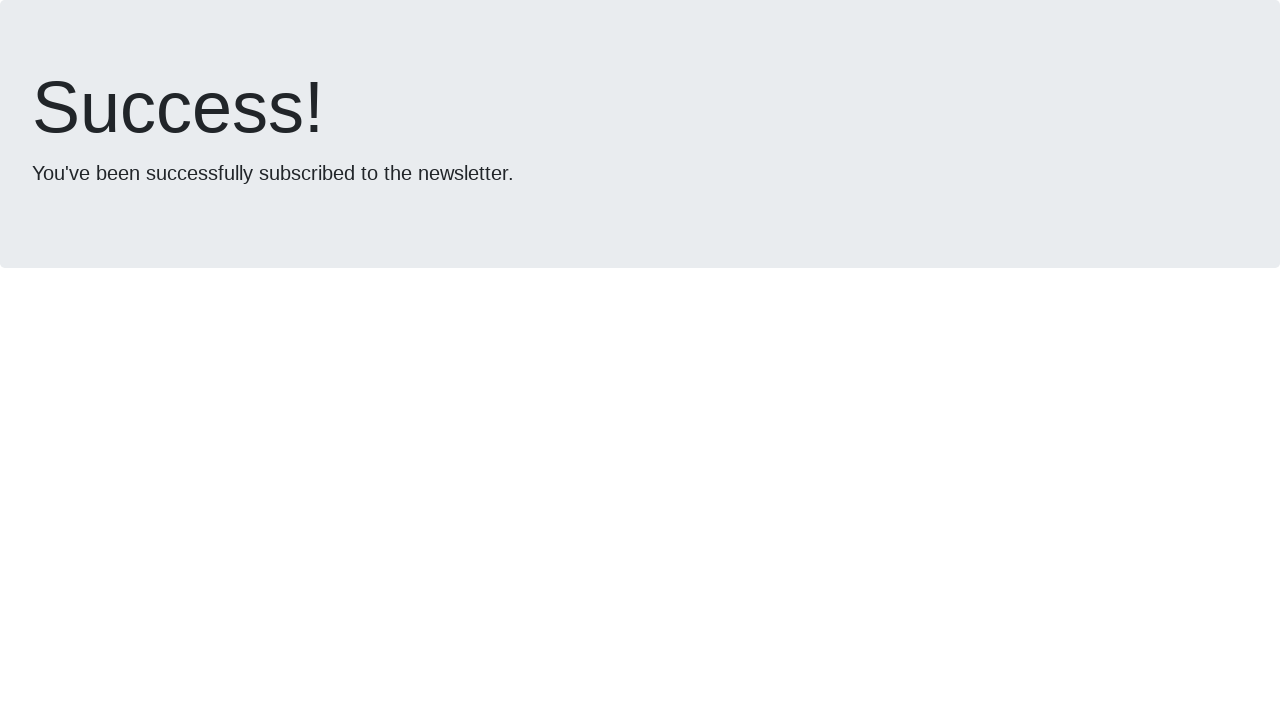